Tests browser window manipulation by maximizing the window and then setting it to a specific dimension (770x770 pixels) on the Flipkart website.

Starting URL: https://www.flipkart.com/

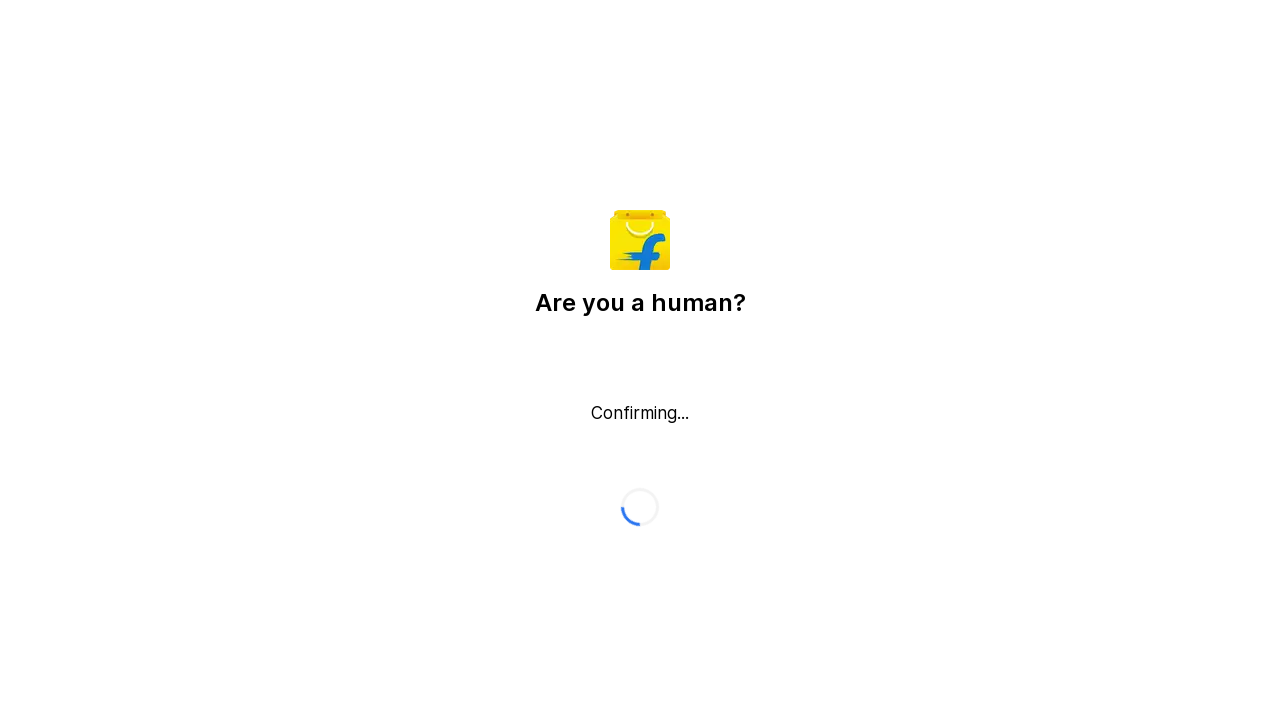

Set viewport to 1920x1080 (maximized window)
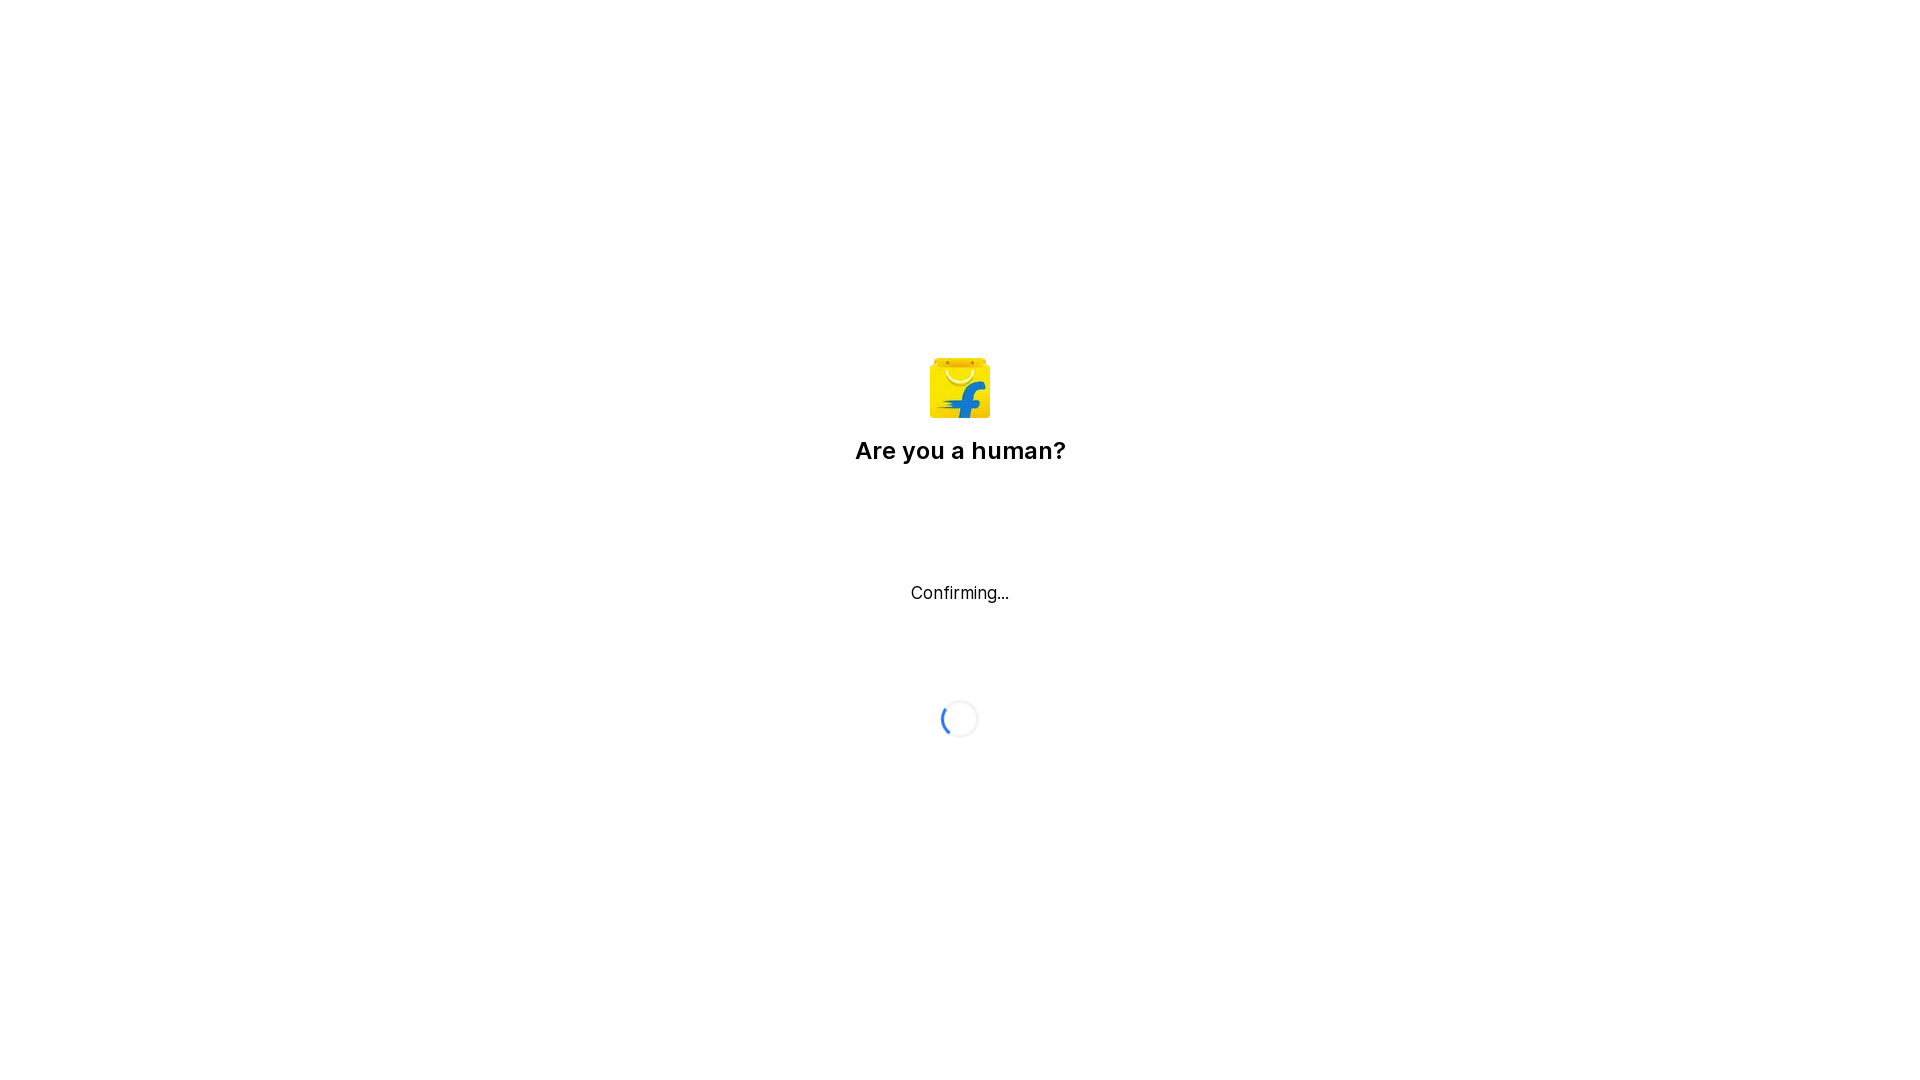

Set viewport to 770x770 pixels
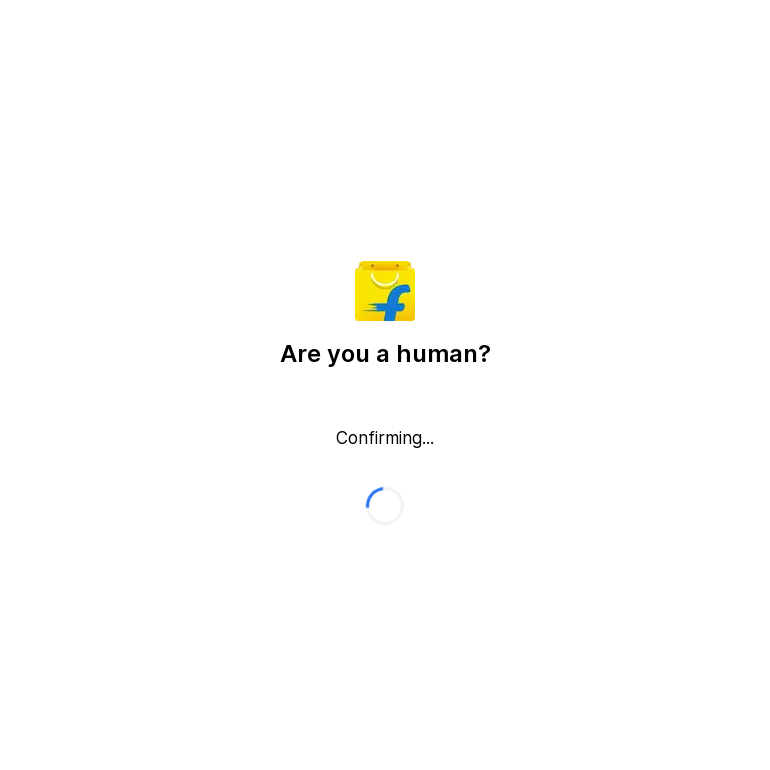

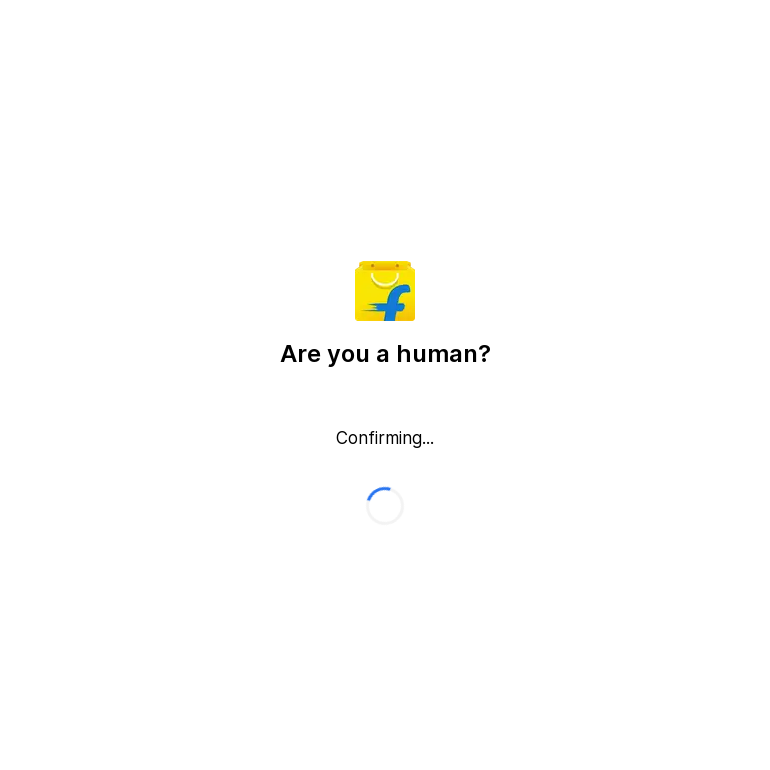